Tests different types of button clicks (double click, right click, and regular click) on a buttons demo page

Starting URL: https://demoqa.com/buttons/

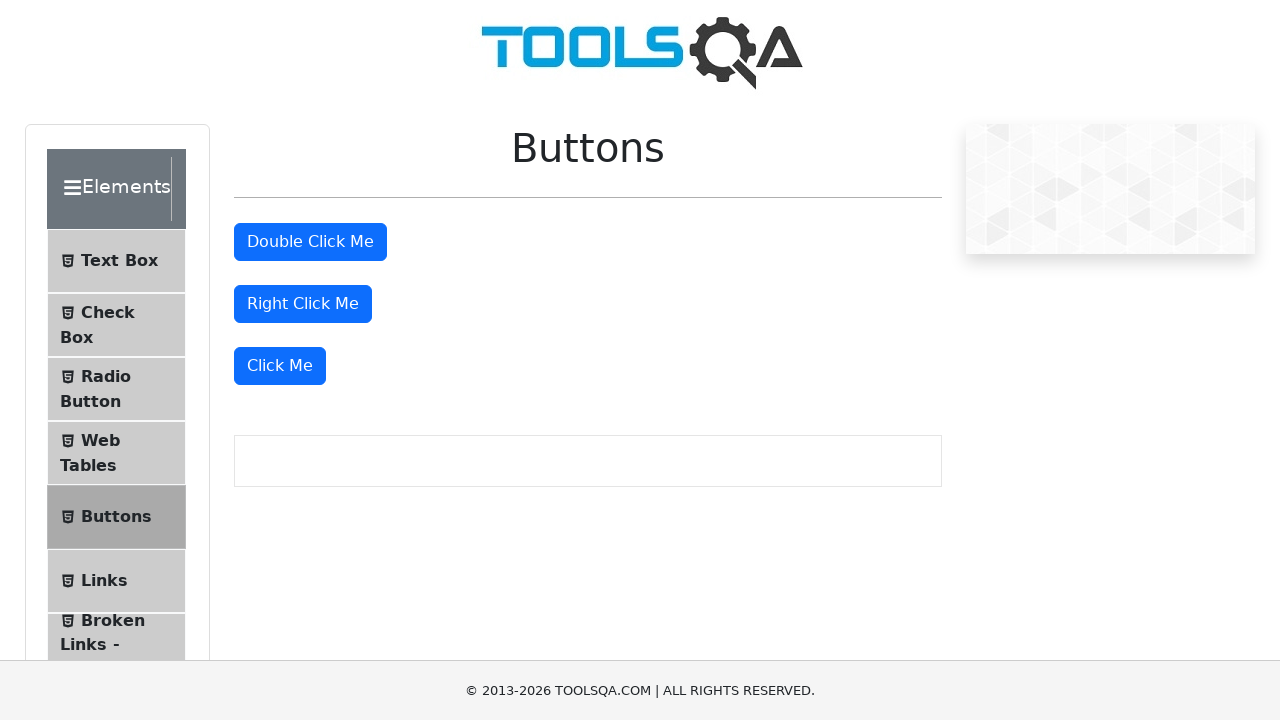

Double-clicked the double-click button at (310, 242) on #doubleClickBtn
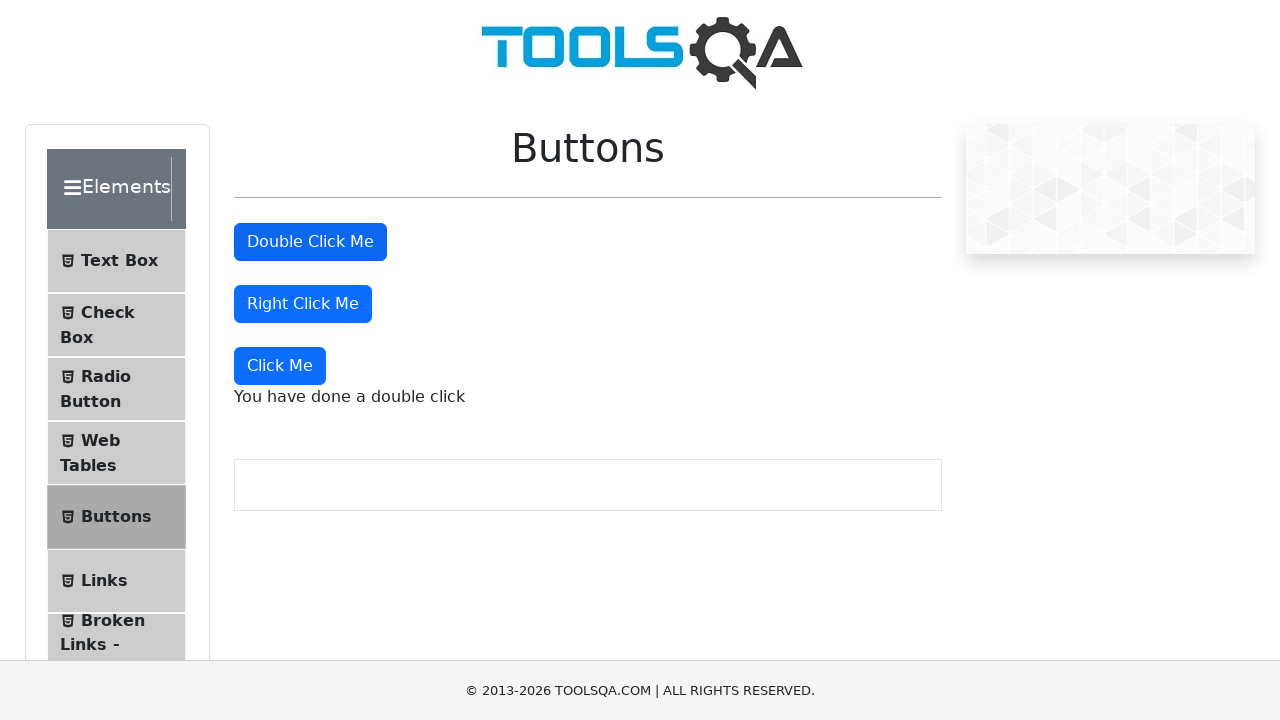

Verified double click message displayed correctly
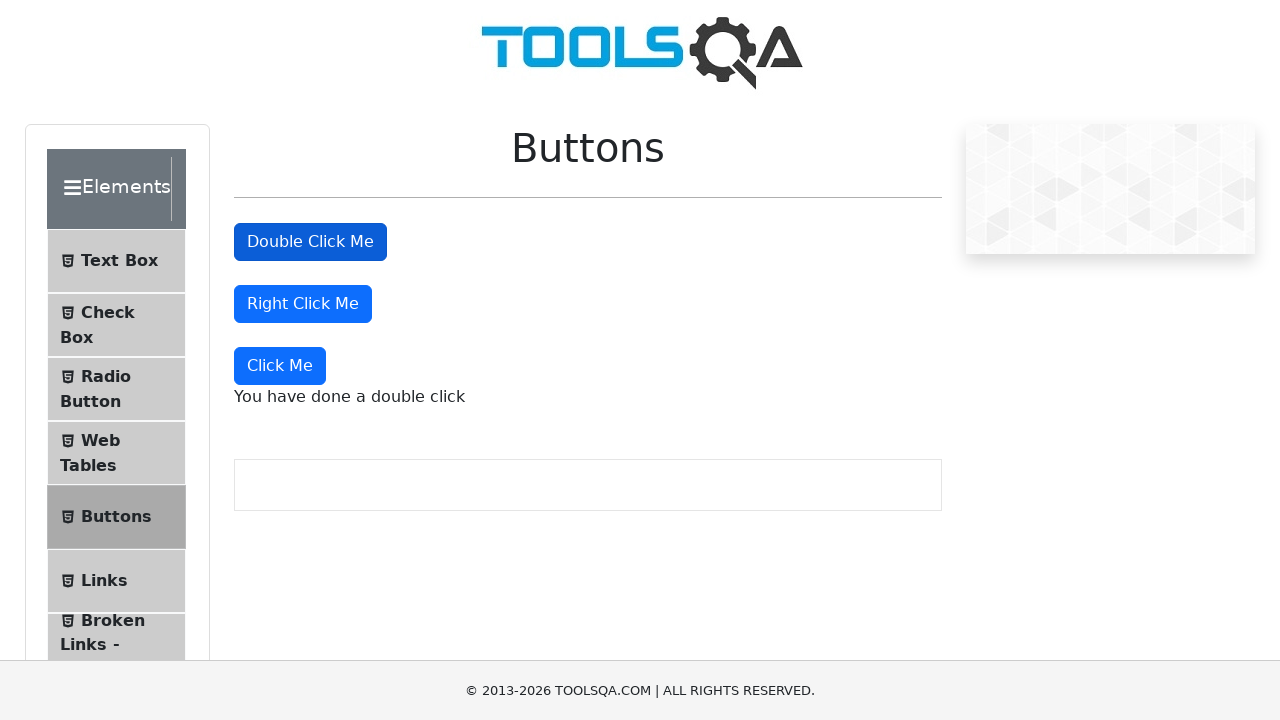

Right-clicked the right-click button at (303, 304) on #rightClickBtn
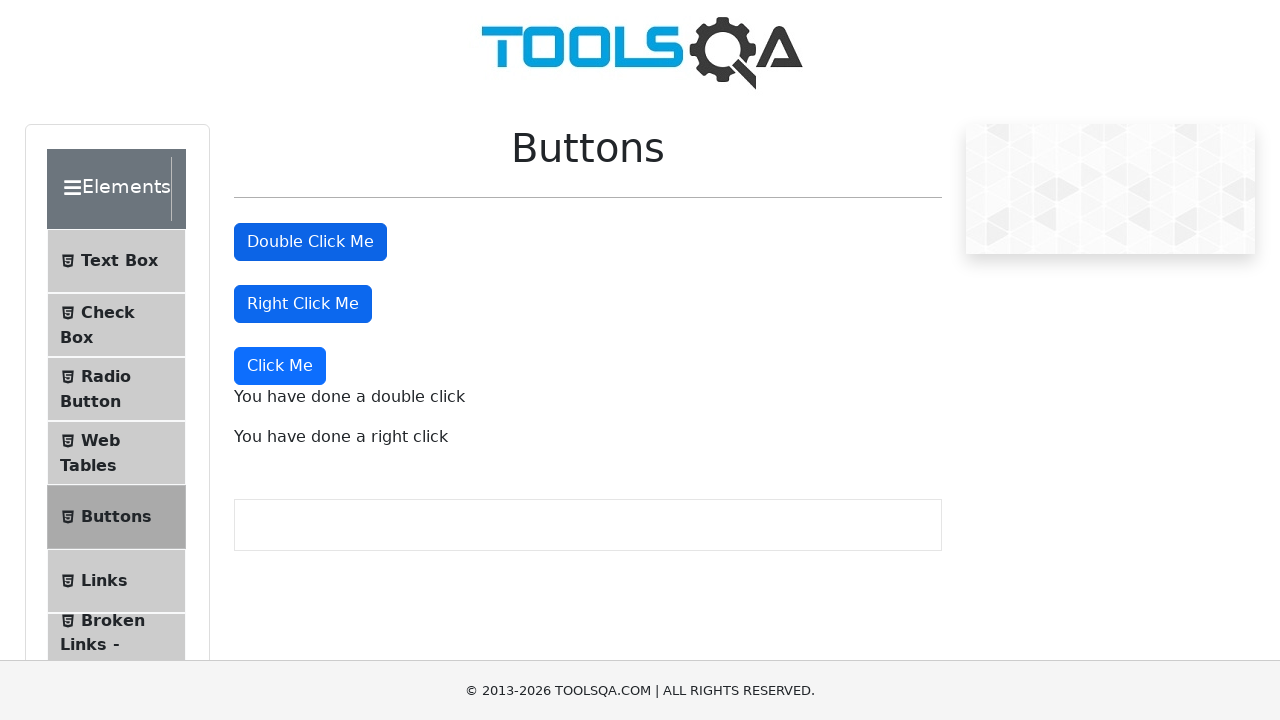

Verified right click message displayed correctly
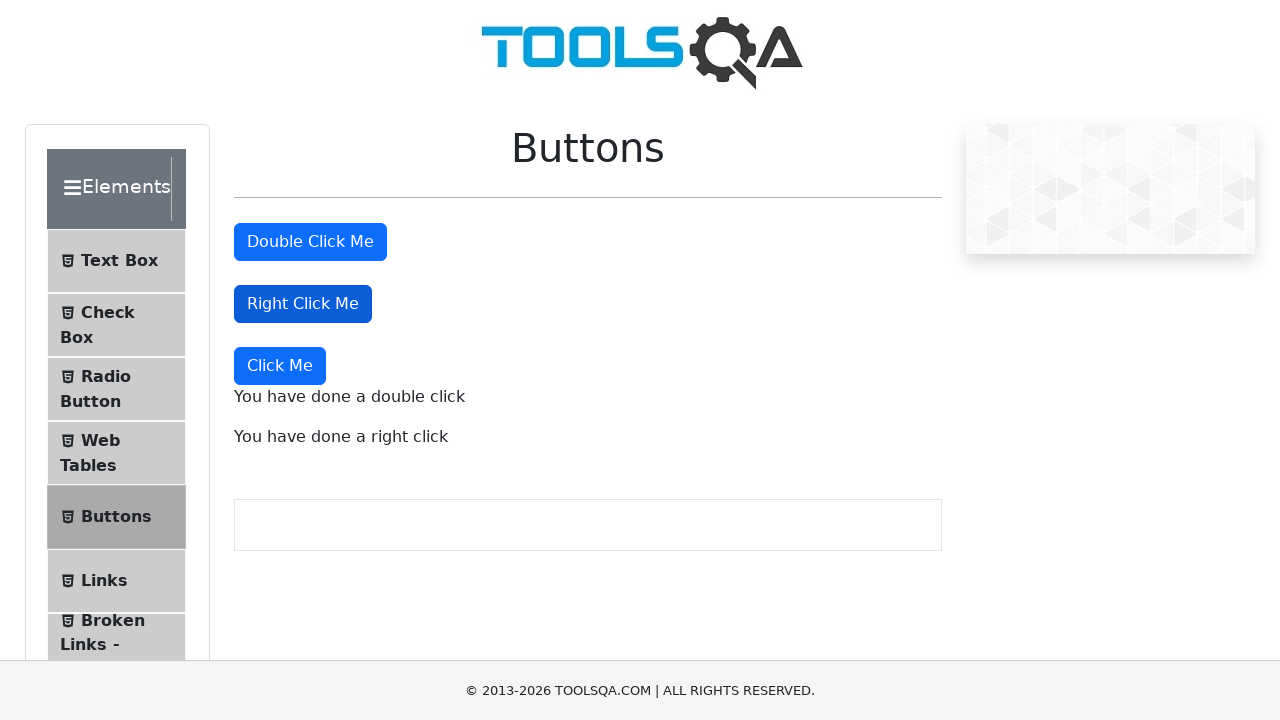

Clicked the Click Me button with regular click at (280, 366) on xpath=//button[text()='Click Me']
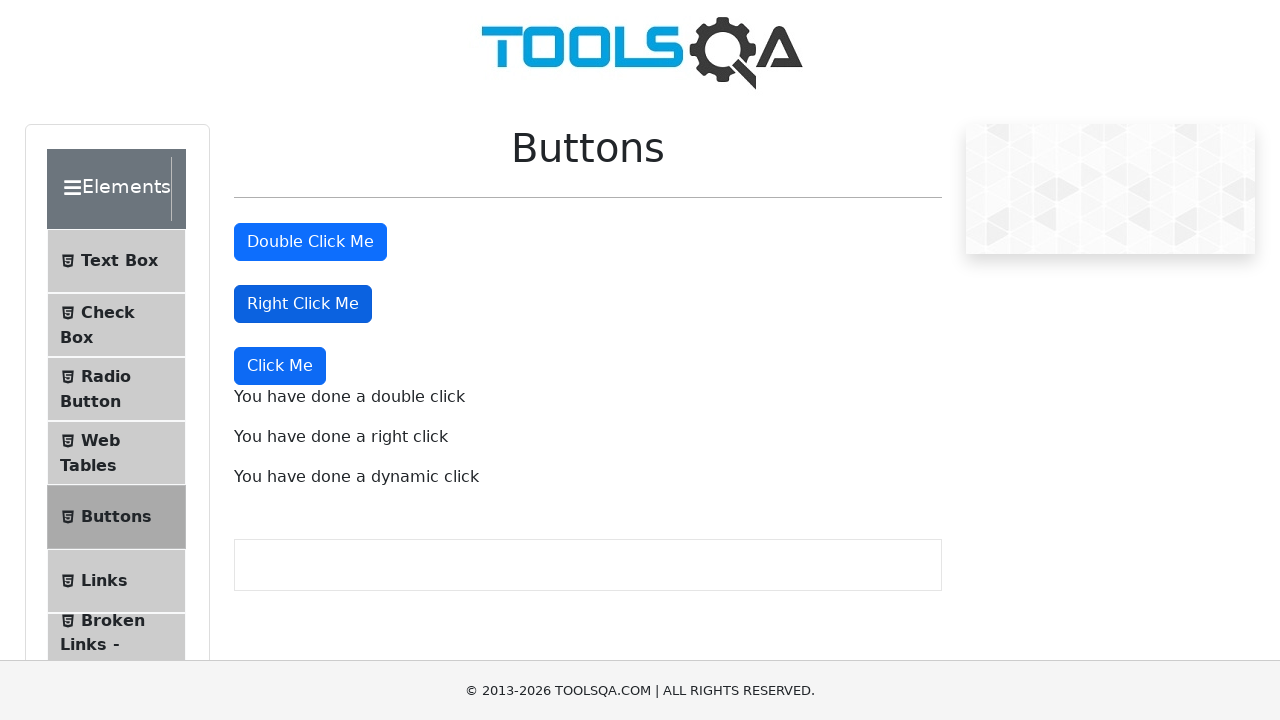

Verified dynamic click message displayed correctly
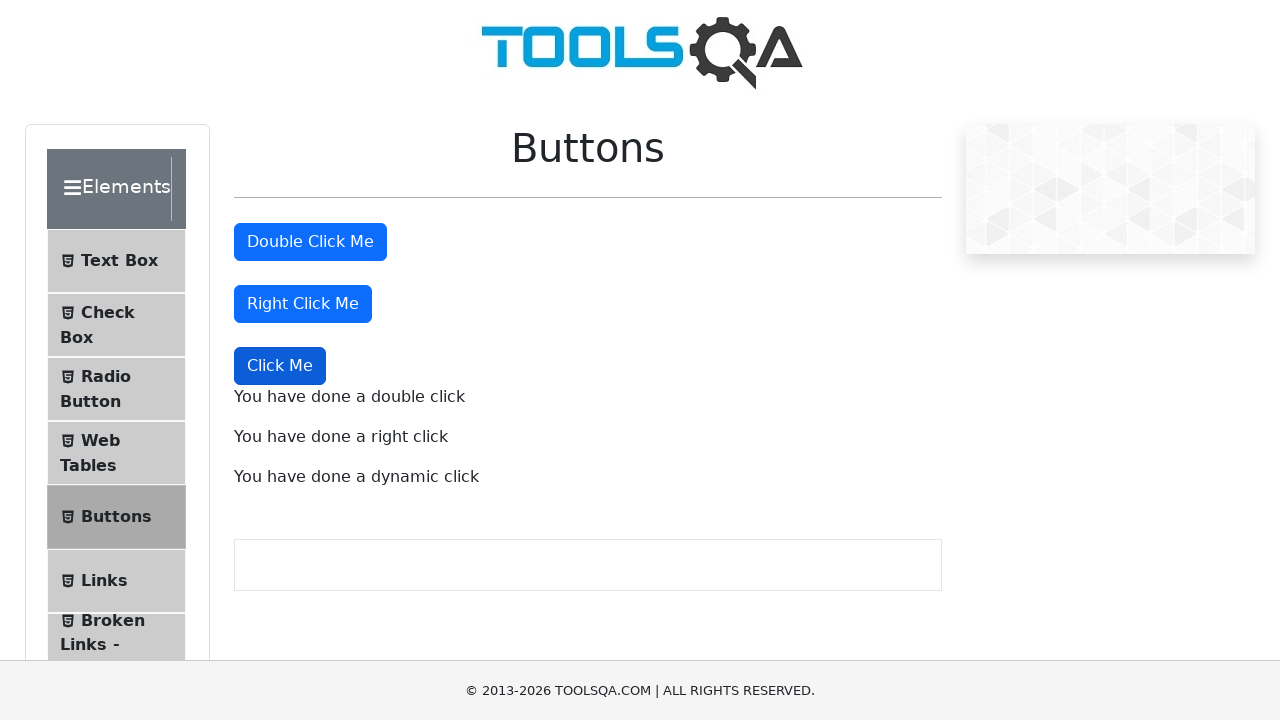

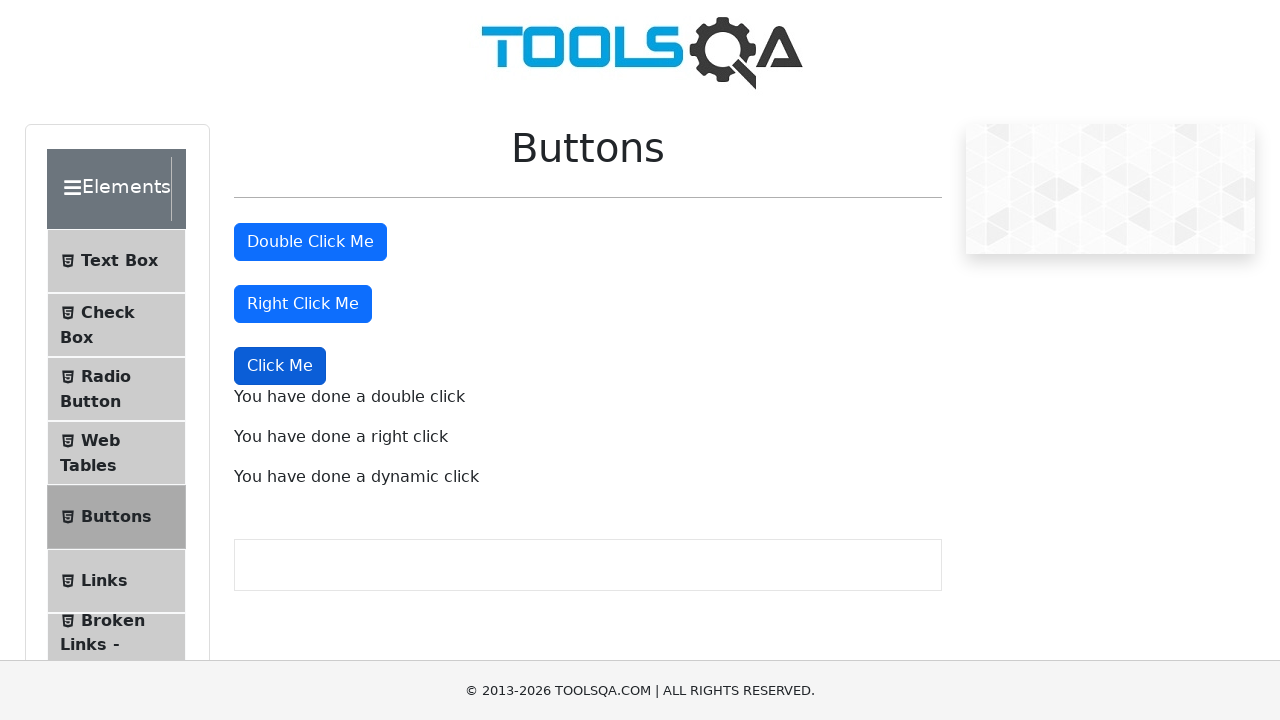